Tests the TodoMVC application by clicking on the input textbox and filling it with a todo item text.

Starting URL: https://demo.playwright.dev/todomvc/#/

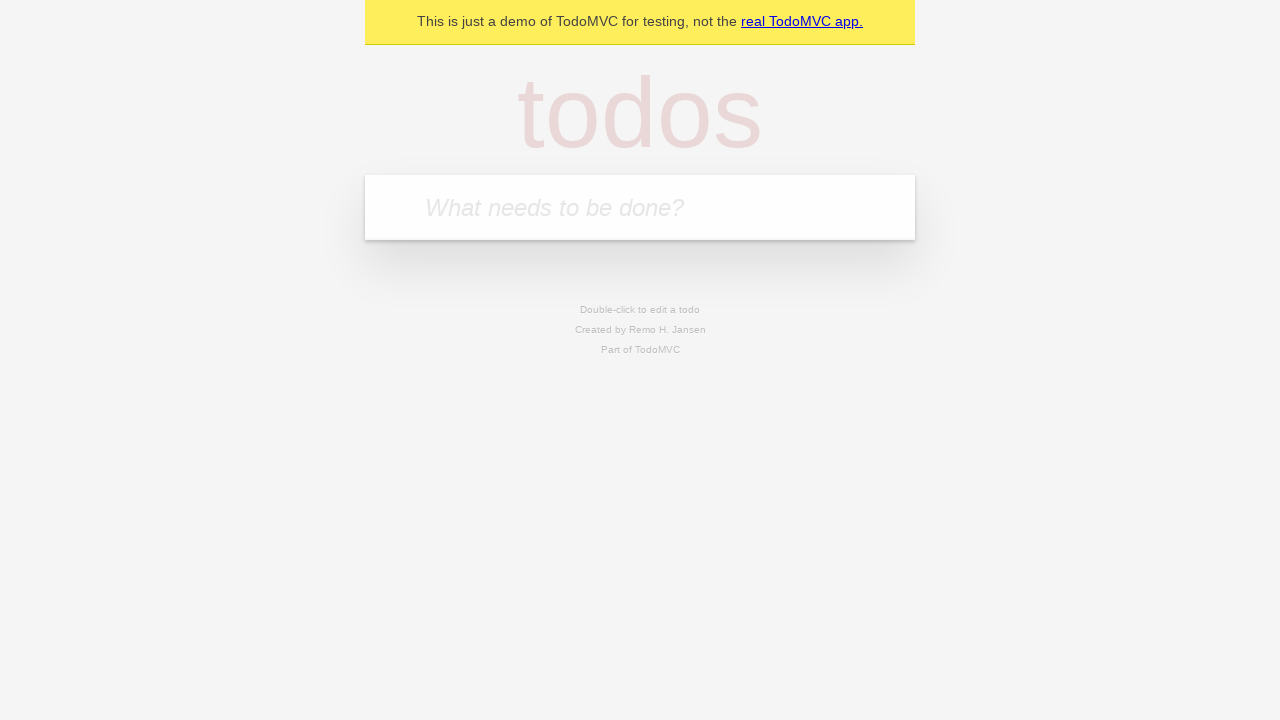

Clicked on the todo input textbox at (640, 207) on internal:role=textbox[name="What needs to be done?"i]
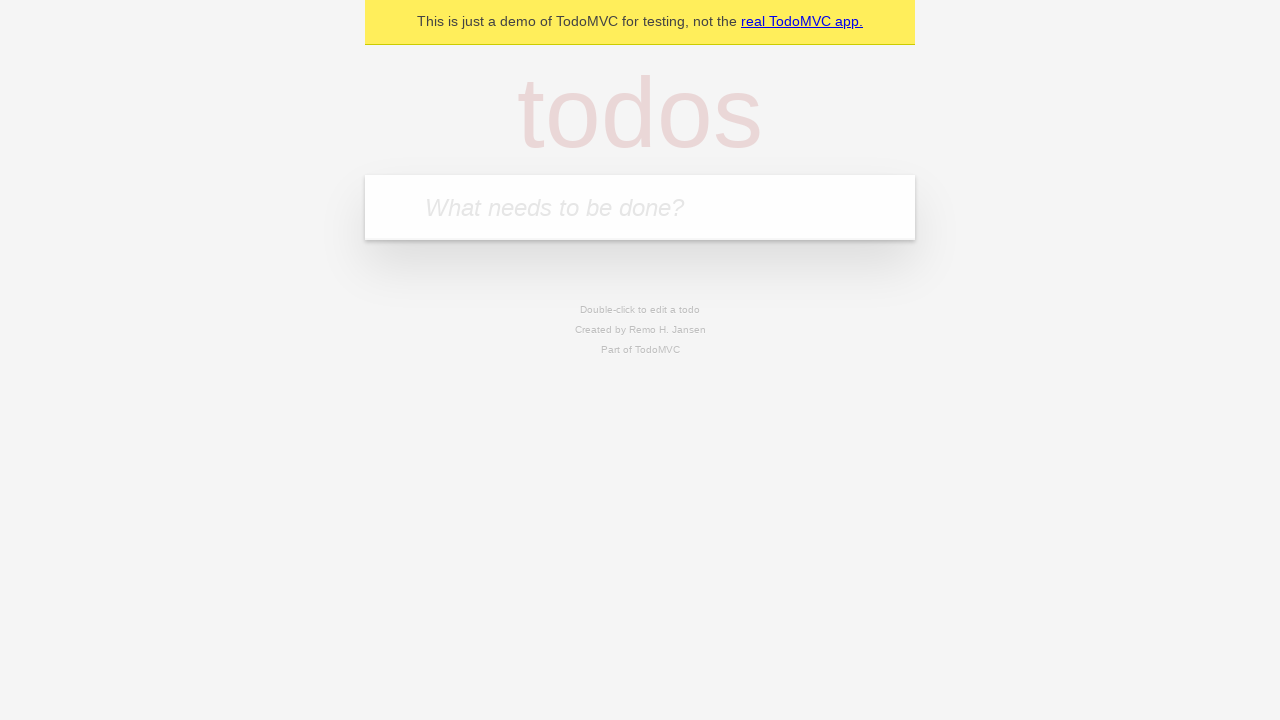

Filled todo input with 'this is a test' on internal:role=textbox[name="What needs to be done?"i]
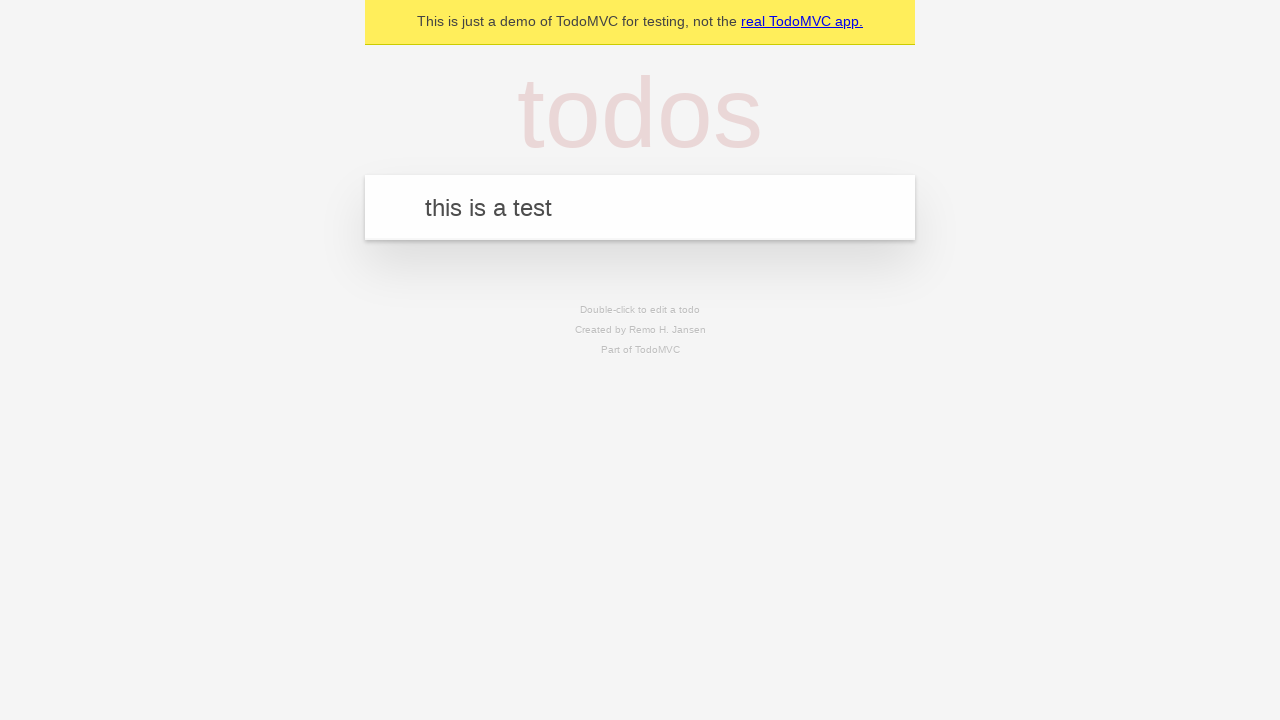

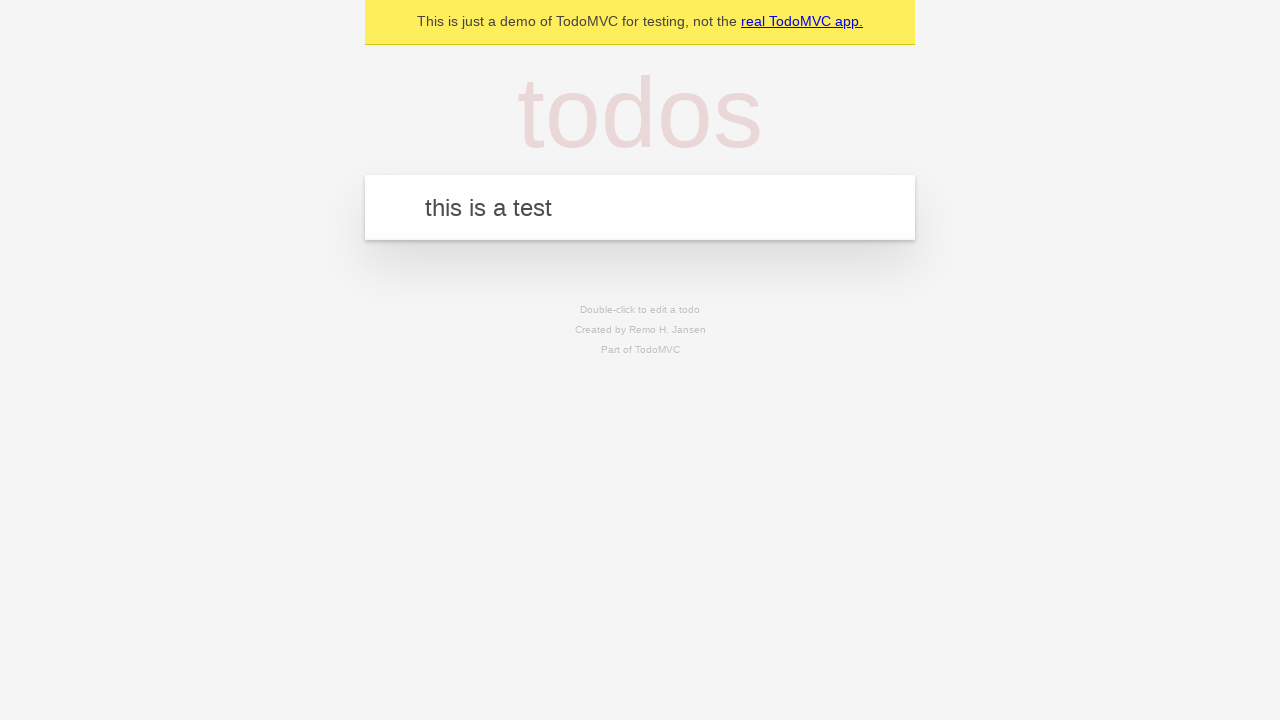